Launches a browser, maximizes the window, navigates to the leaftaps OpenTaps application, and retrieves the page title.

Starting URL: http://leaftaps.com/opentaps

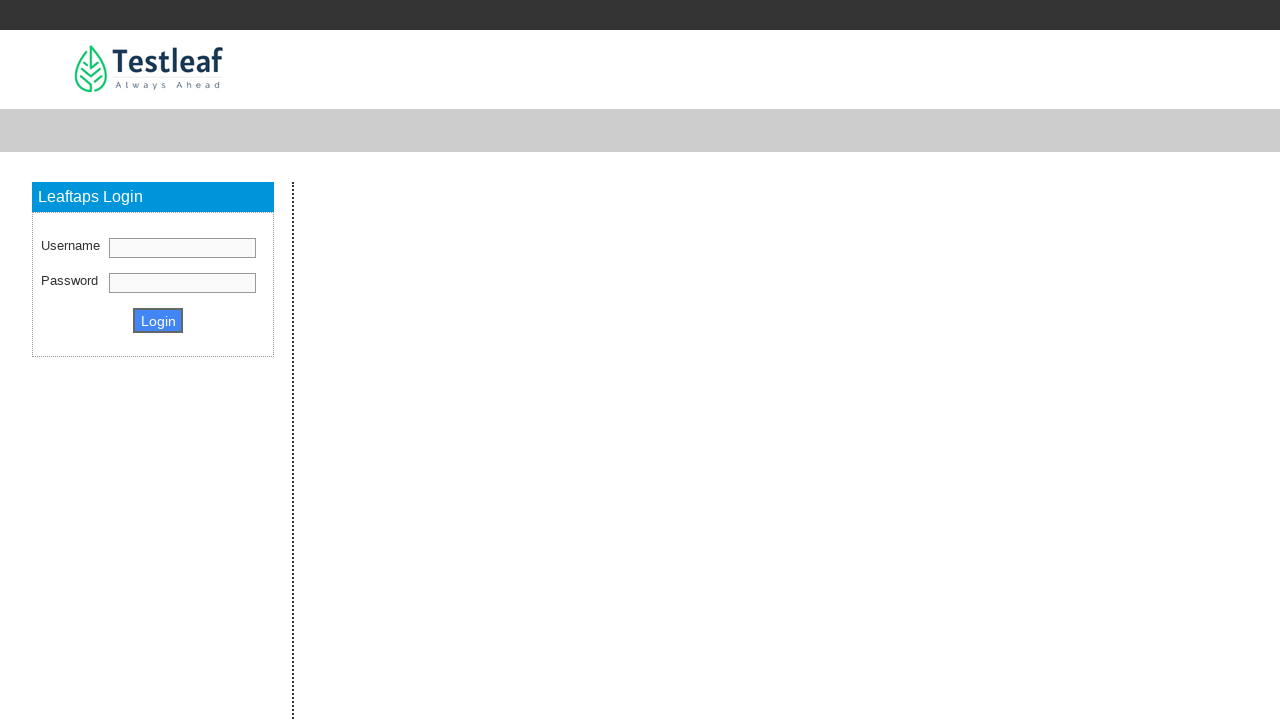

Navigated to LeafTaps OpenTaps application at http://leaftaps.com/opentaps
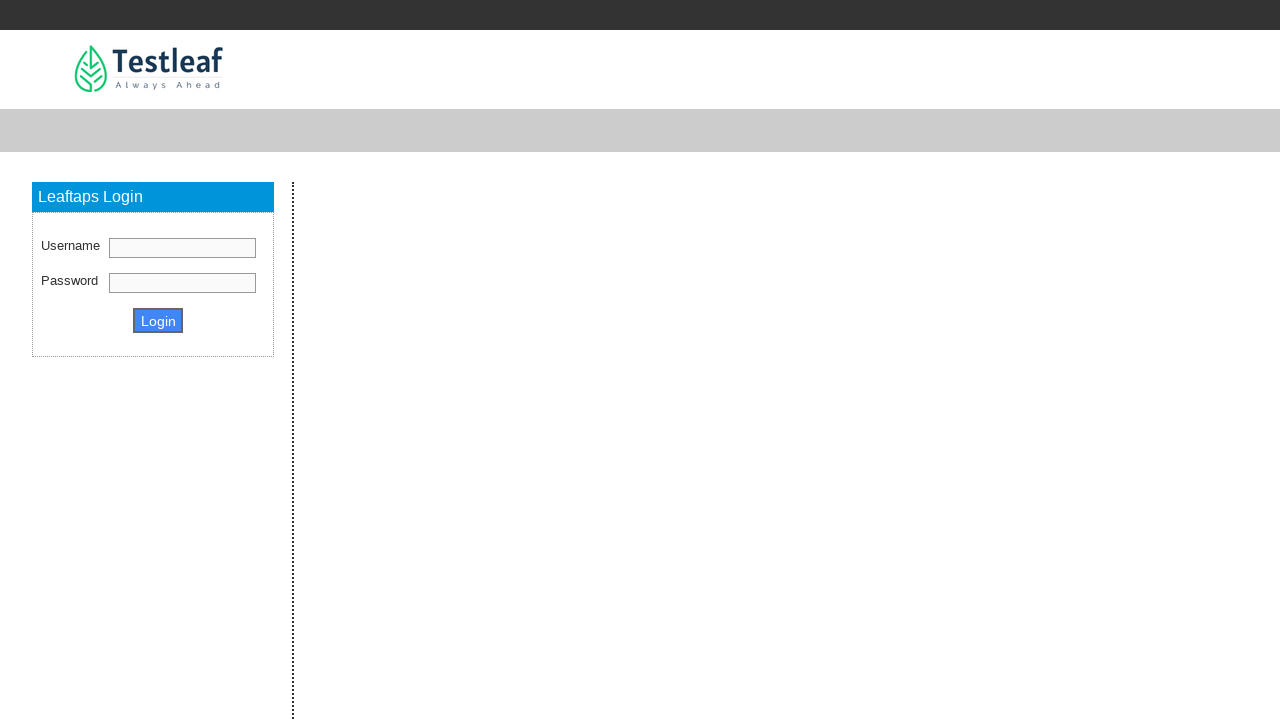

Maximized browser window to 1920x1080
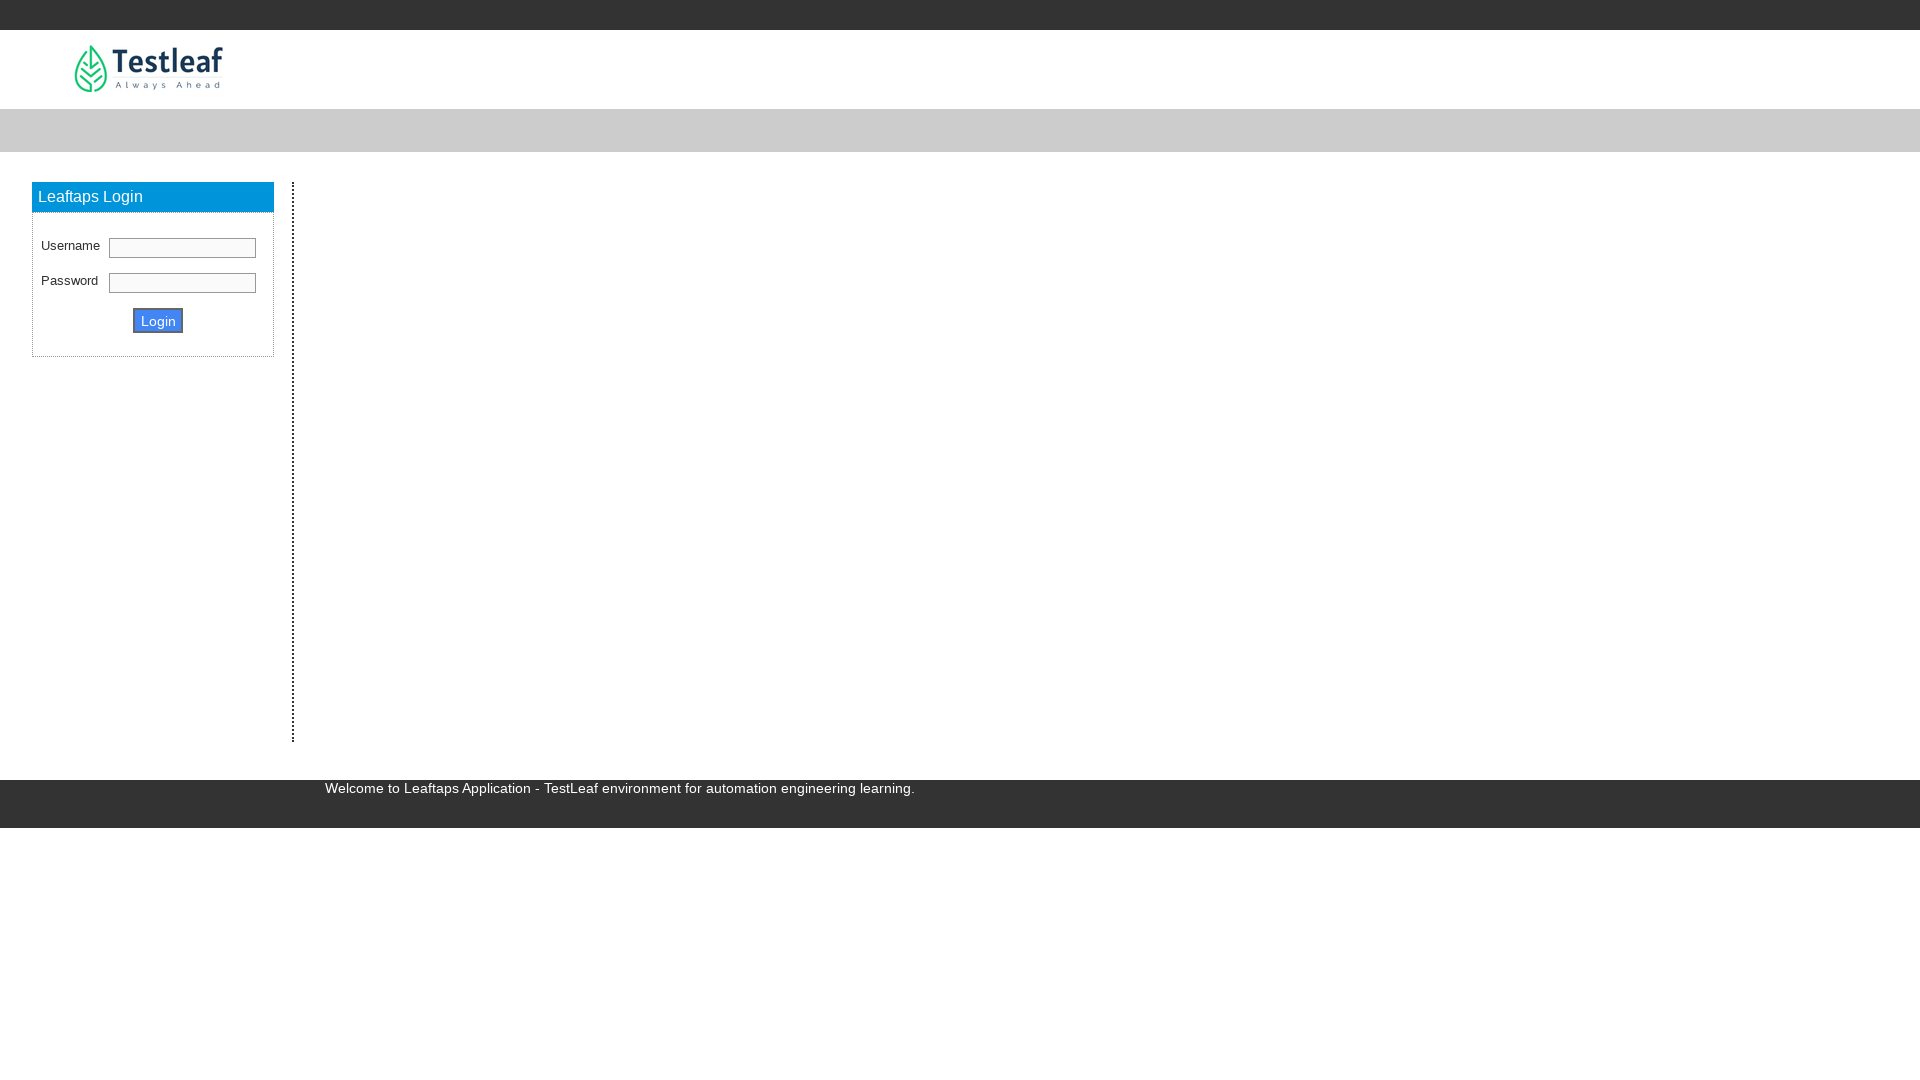

Page fully loaded - DOM content ready
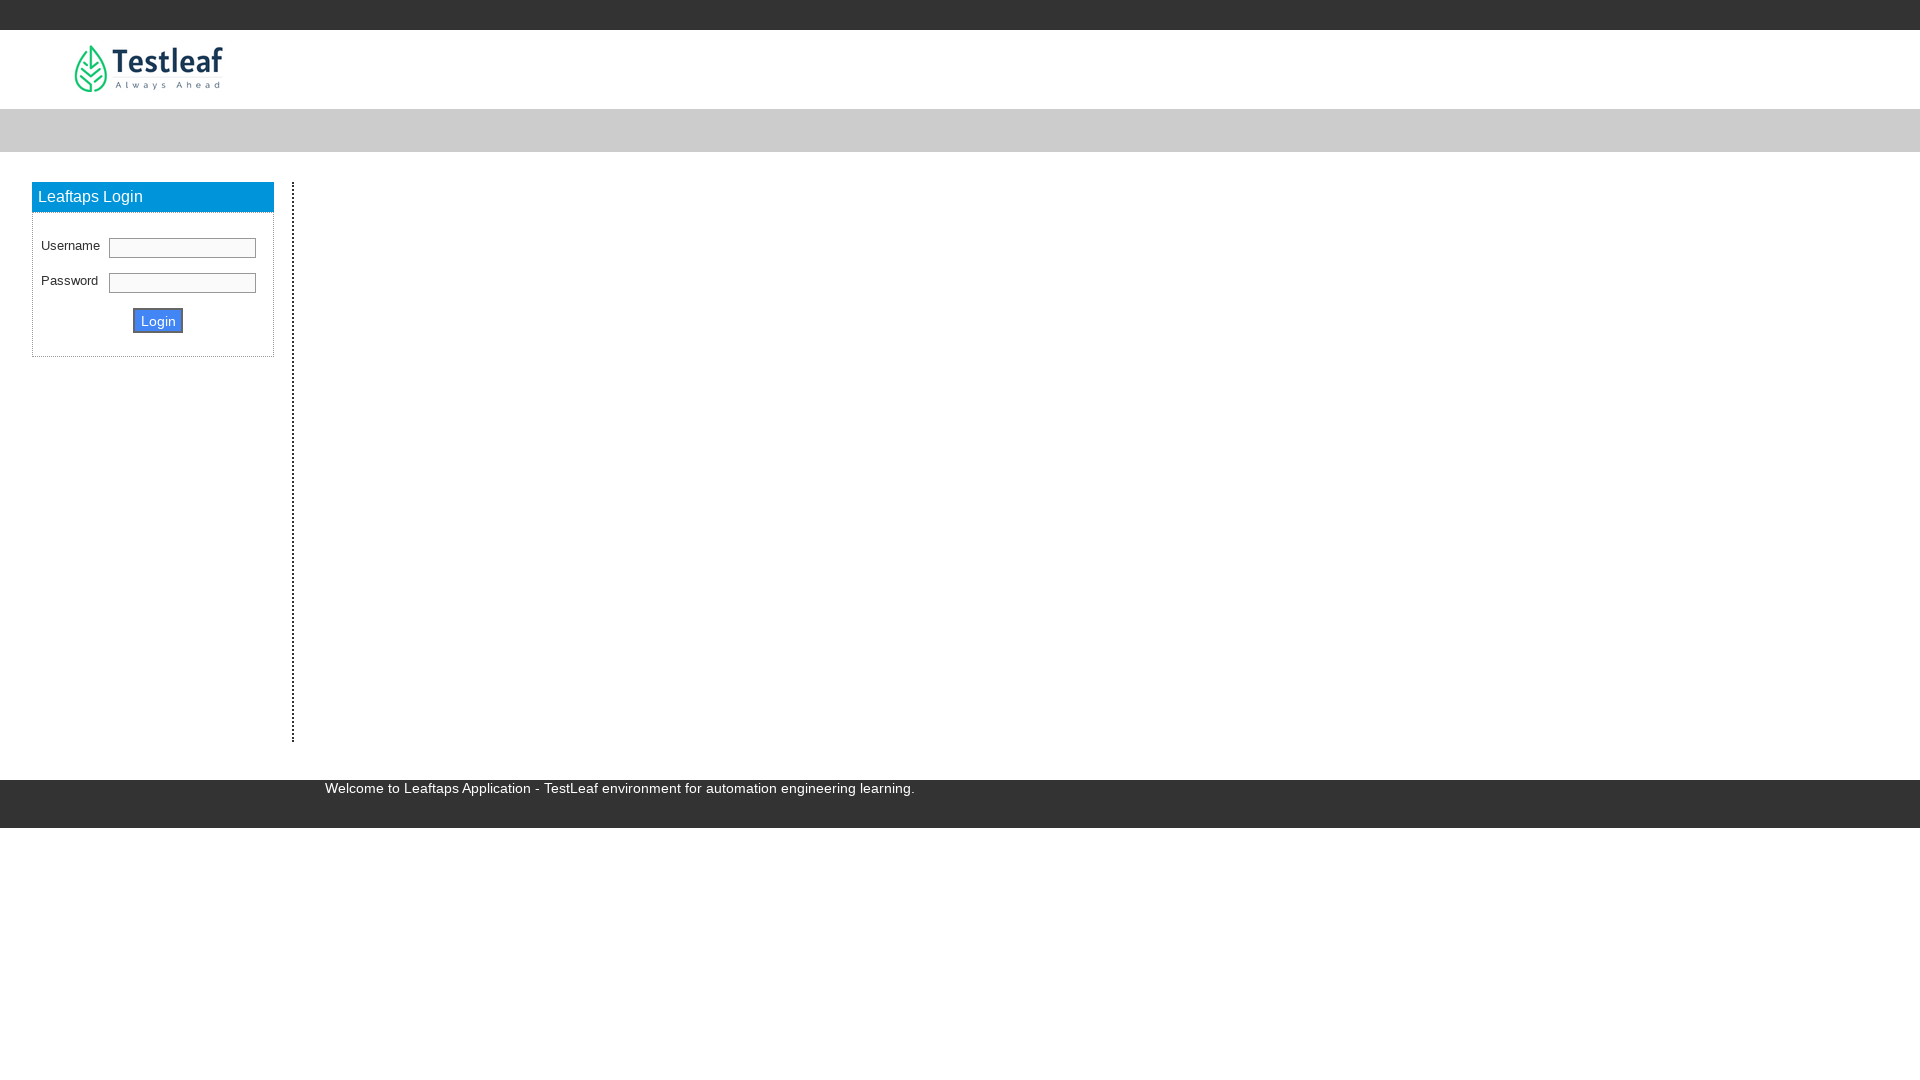

Retrieved page title: Leaftaps - TestLeaf Automation Platform
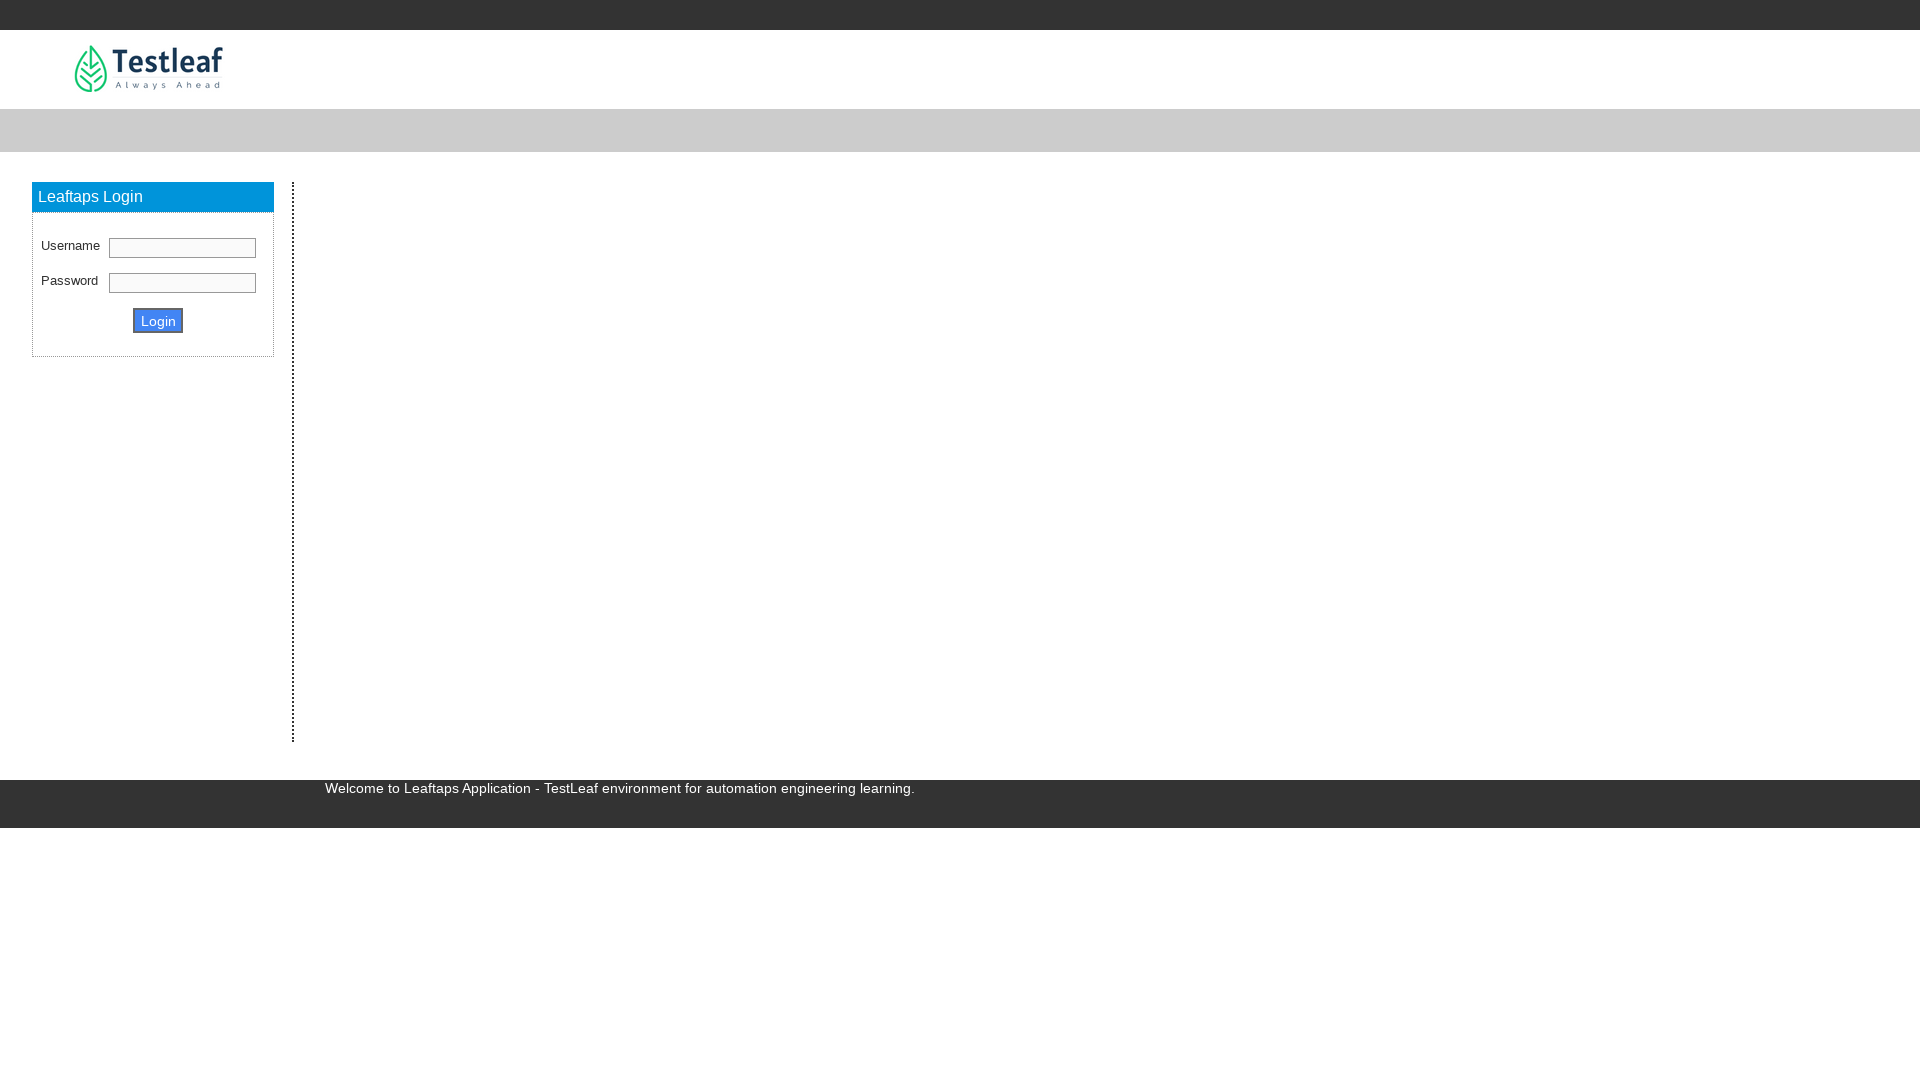

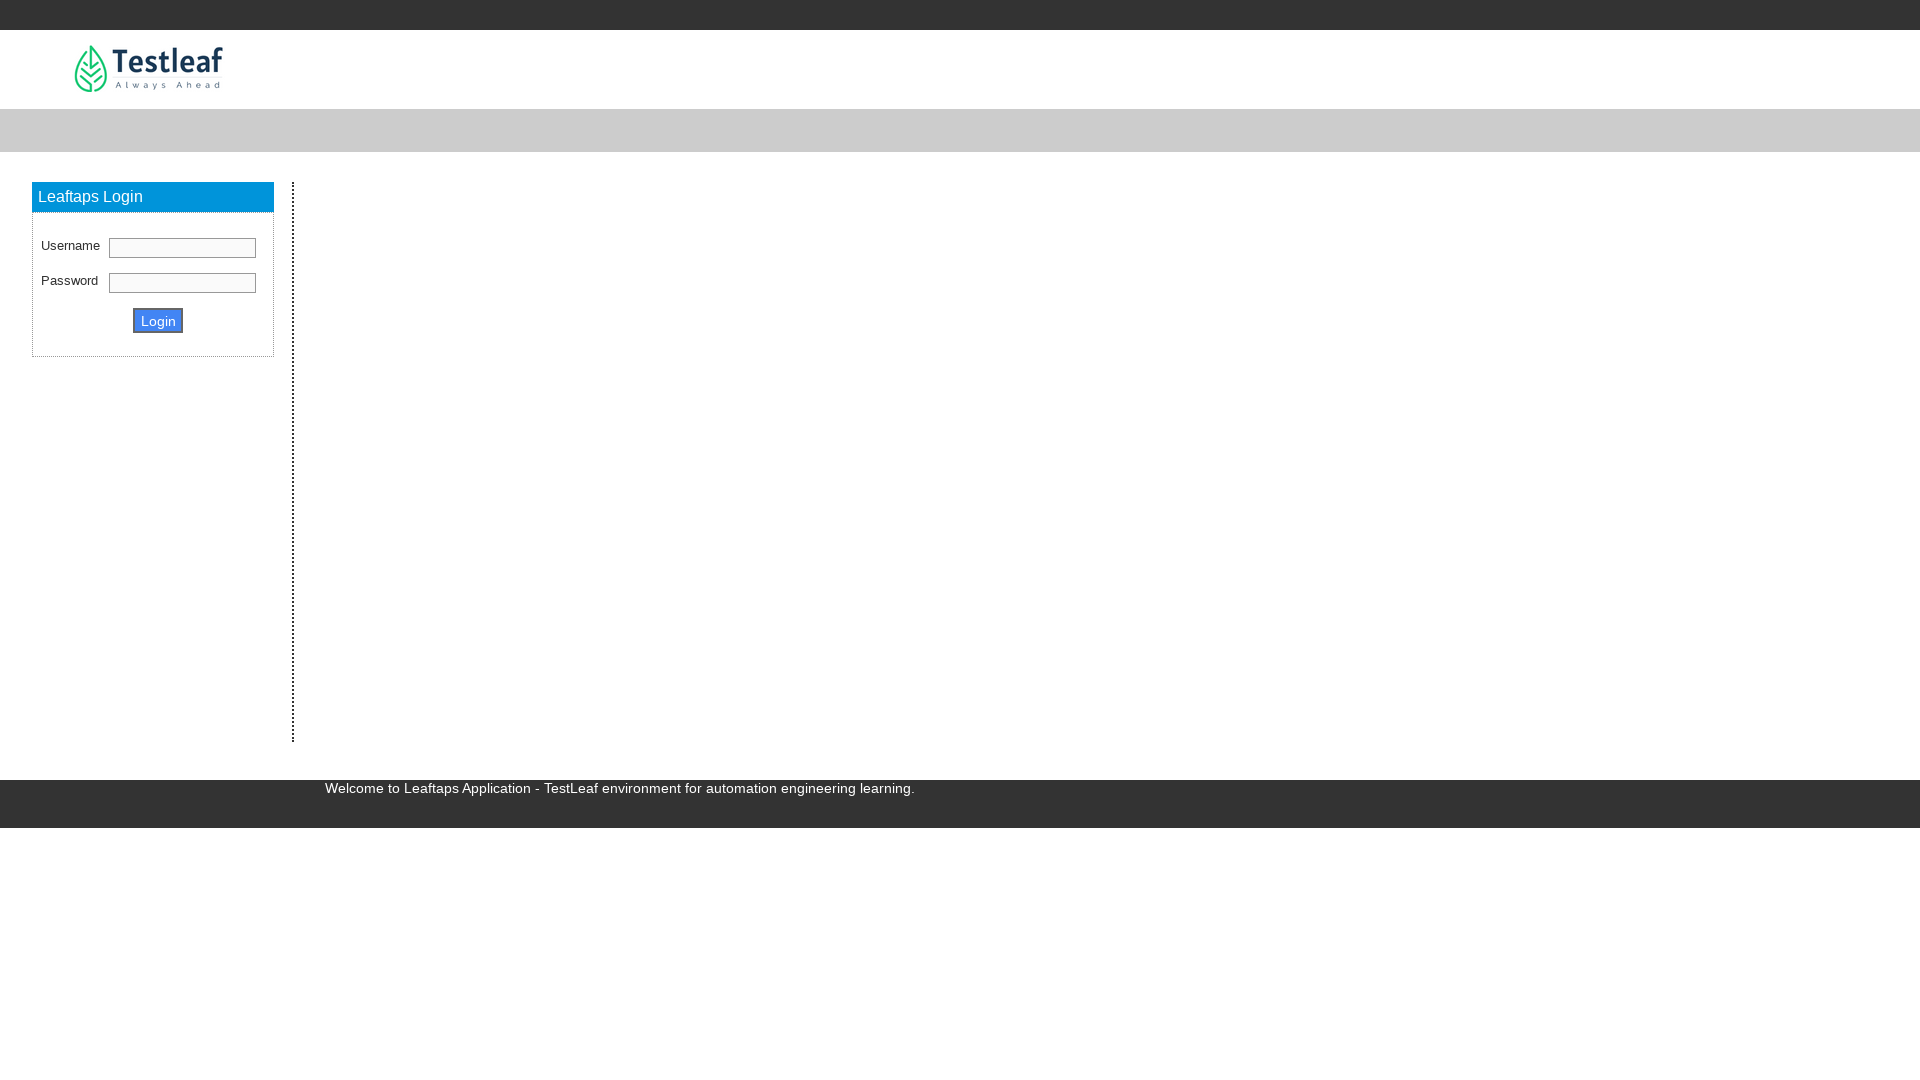